Navigates to a web page and types text into a search input field in the sidebar navigation

Starting URL: https://floower.bitbucket.io/pages/index.html

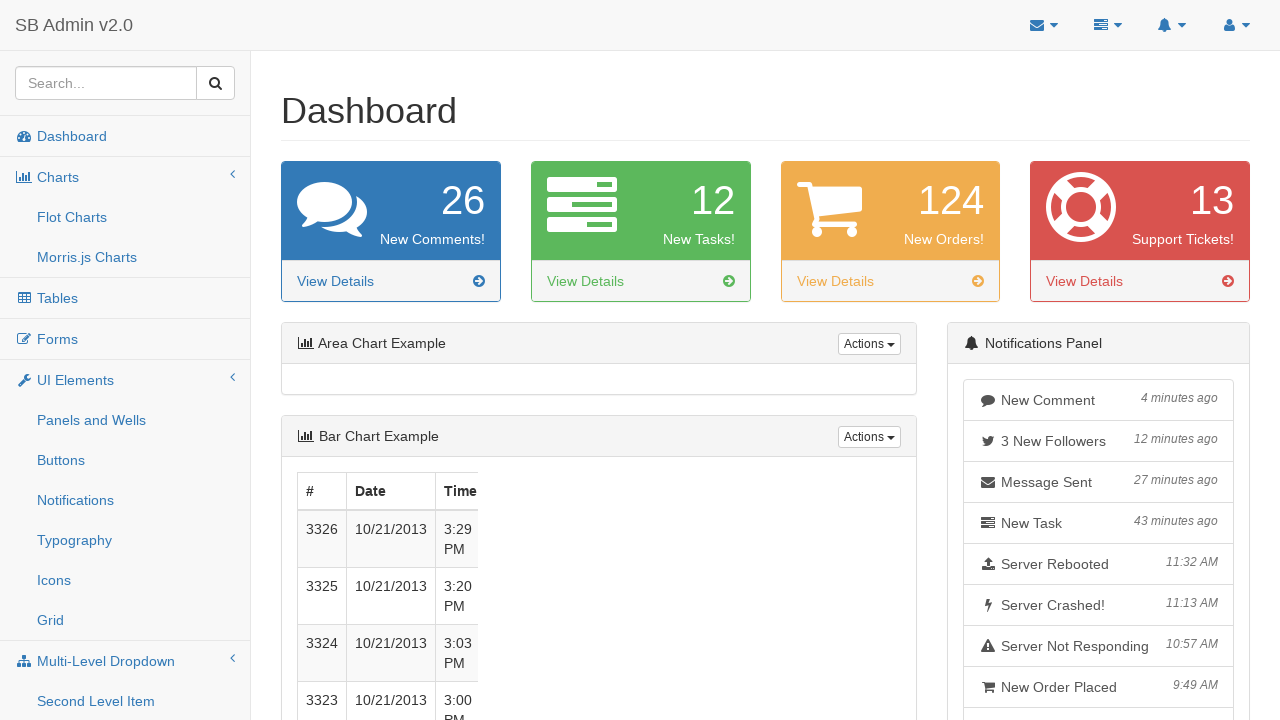

Typed 'aaa' into the sidebar search input field on input.form-control
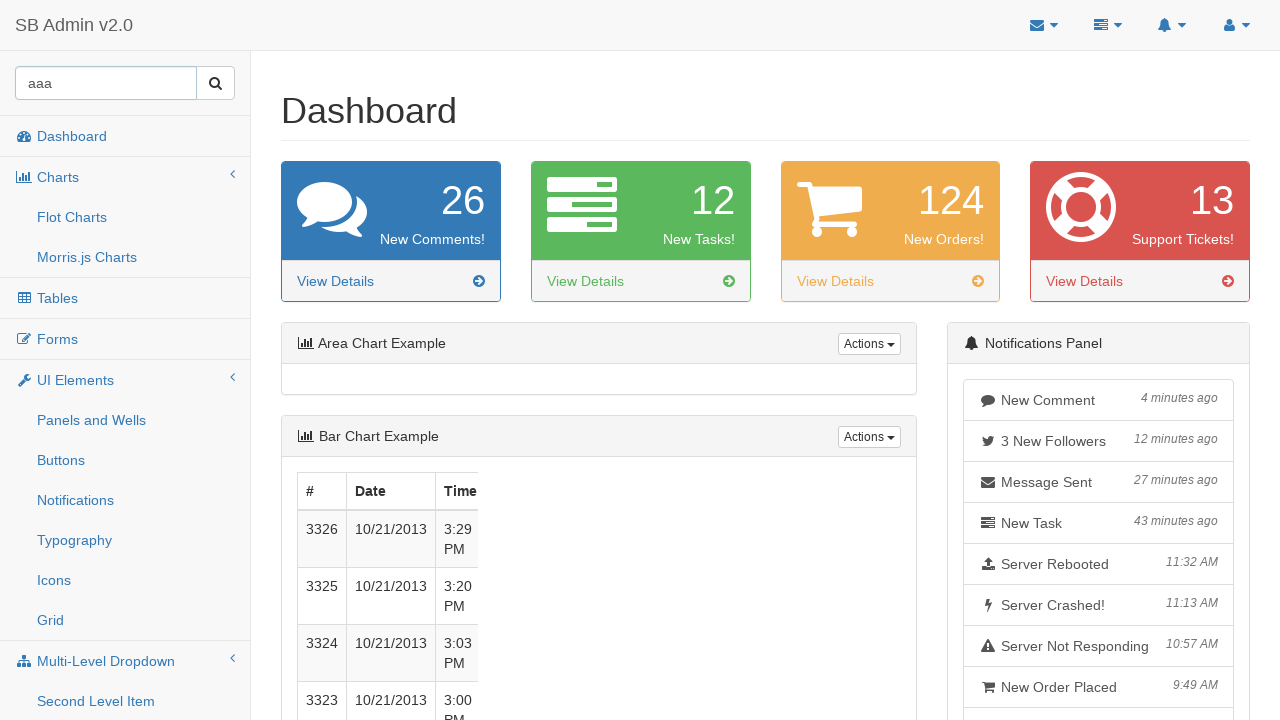

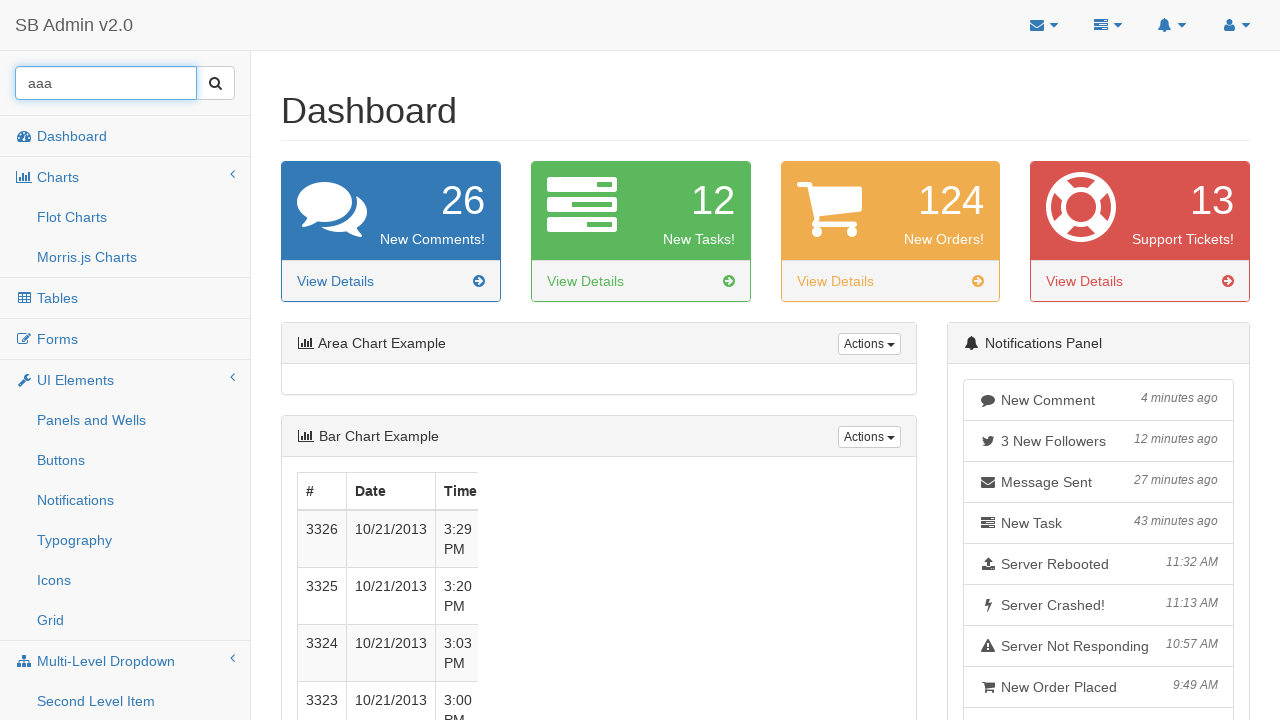